Tests checkbox and radio button interactions on an automation practice page by selecting specific options

Starting URL: https://rahulshettyacademy.com/AutomationPractice/

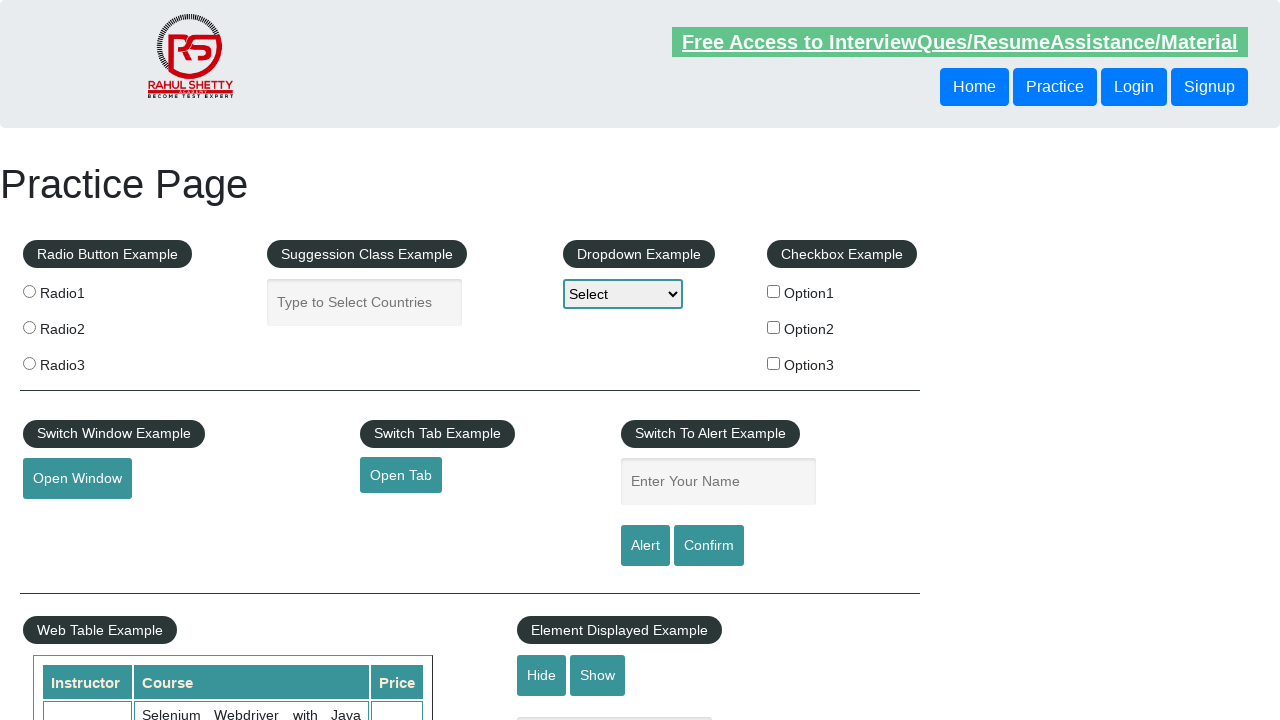

Navigated to automation practice page
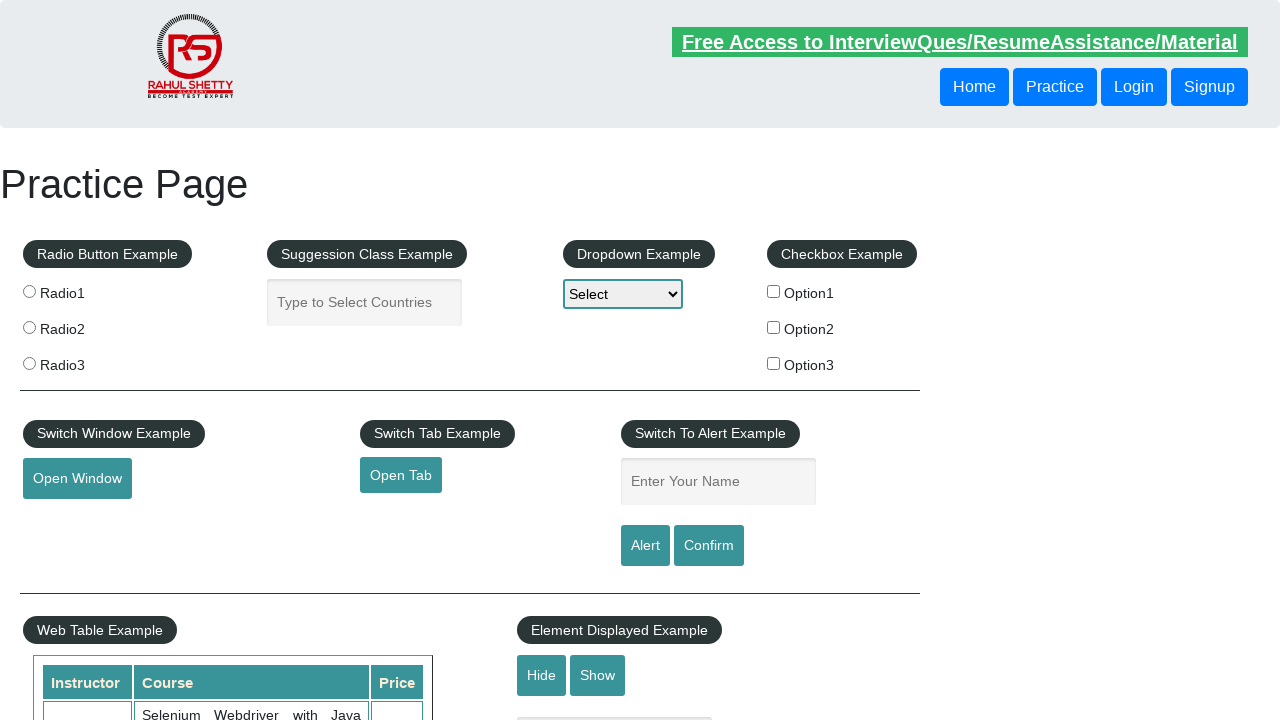

Located all checkbox elements on the page
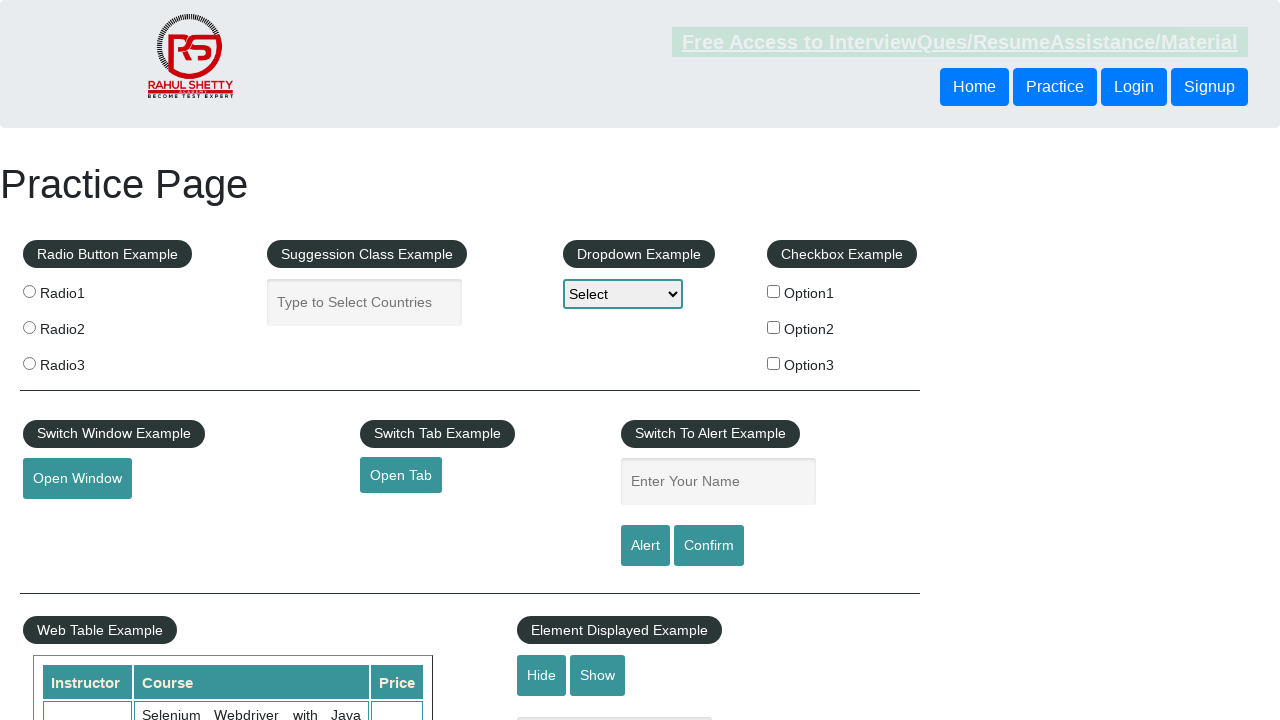

Clicked checkbox with value 'option2' at (774, 327) on input[type='checkbox'] >> nth=1
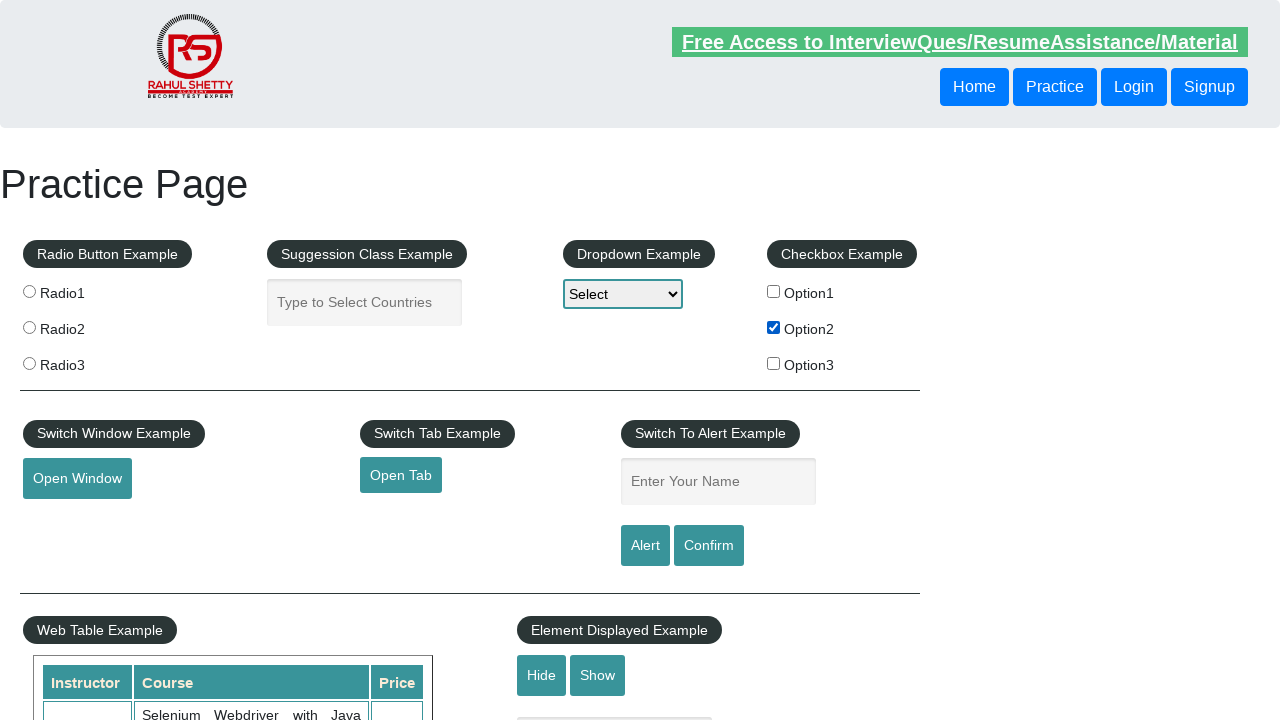

Located all radio button elements on the page
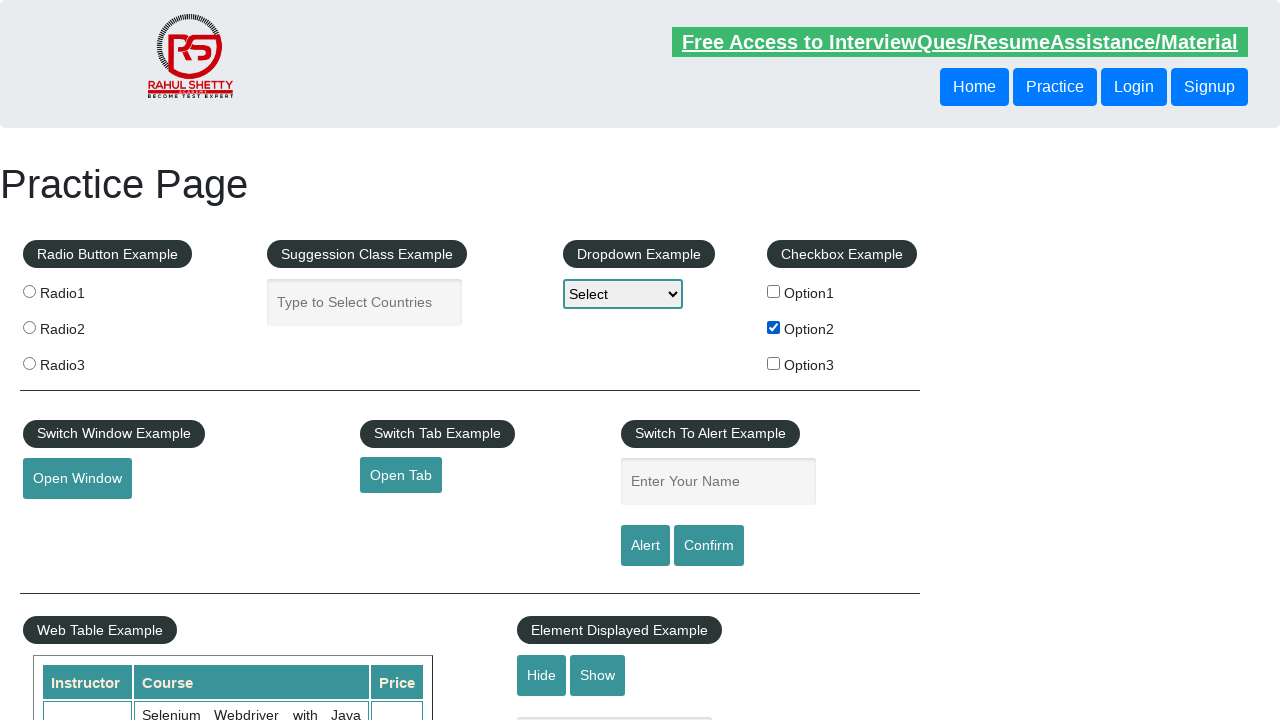

Clicked radio button with value 'radio2' at (29, 327) on input[type='radio'] >> nth=1
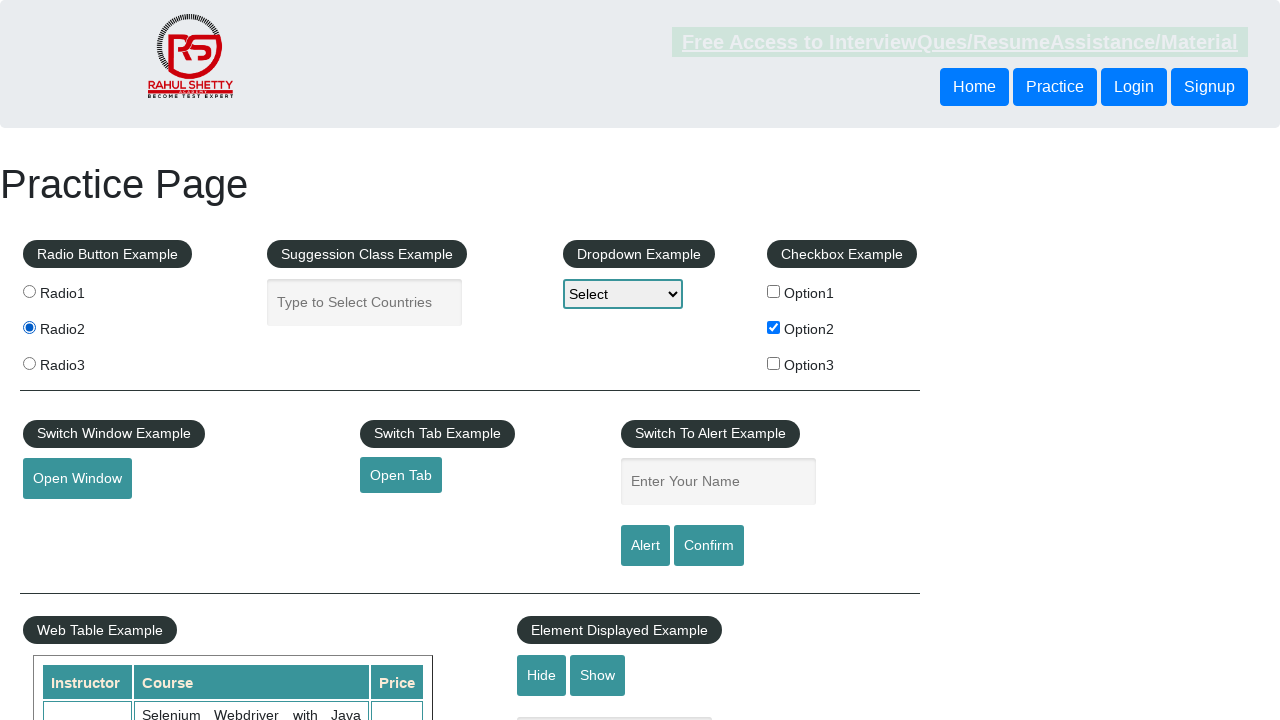

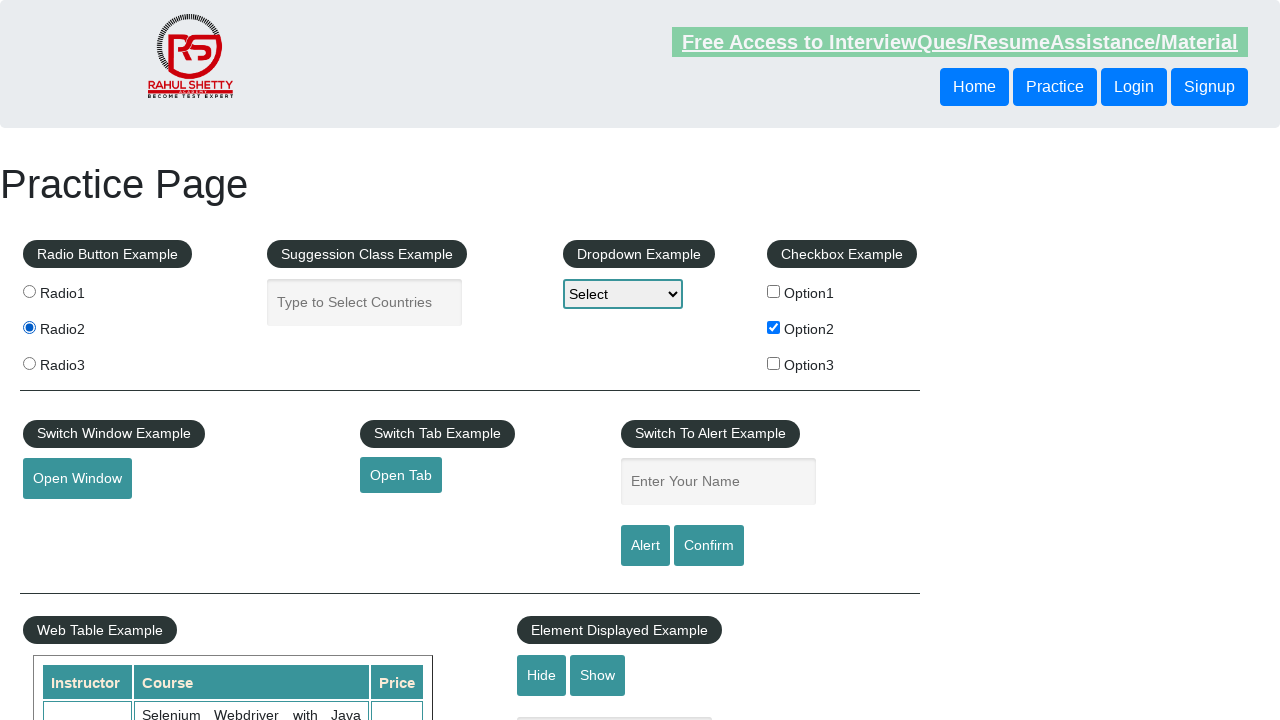